Navigates to DemoBlaze store website and verifies the page title contains "STORE"

Starting URL: https://www.demoblaze.com/

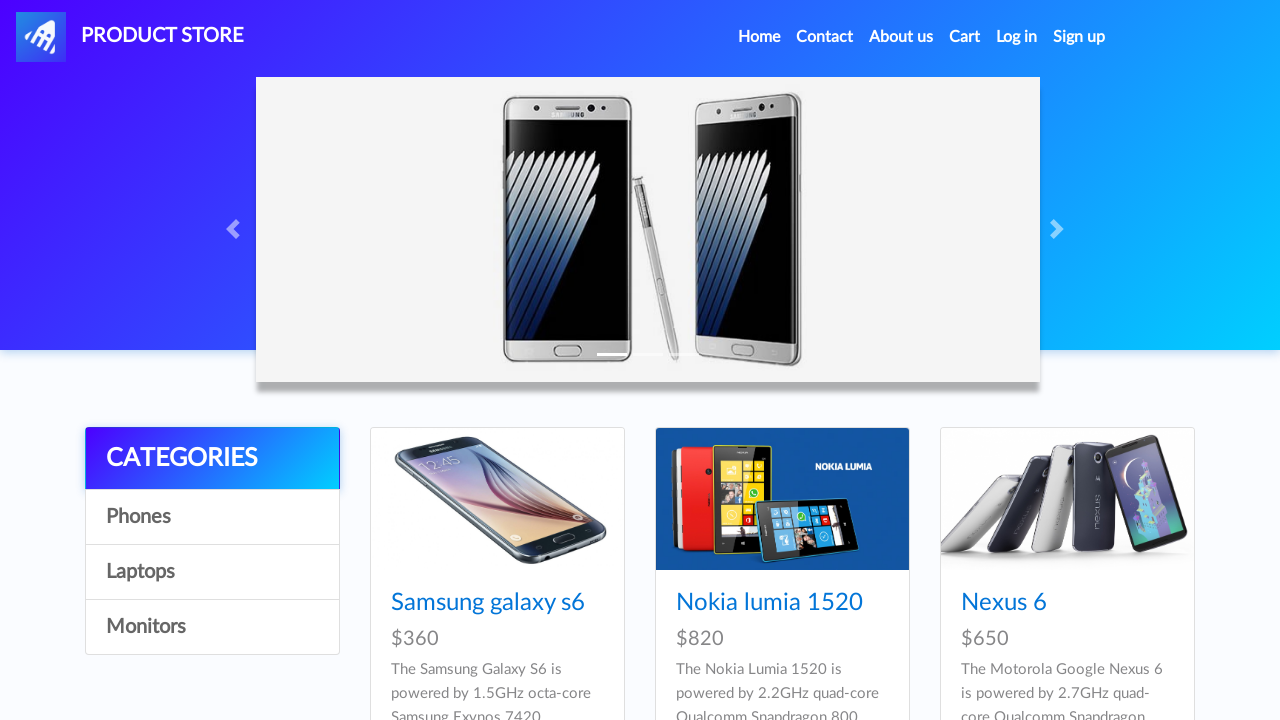

Navigated to DemoBlaze store website
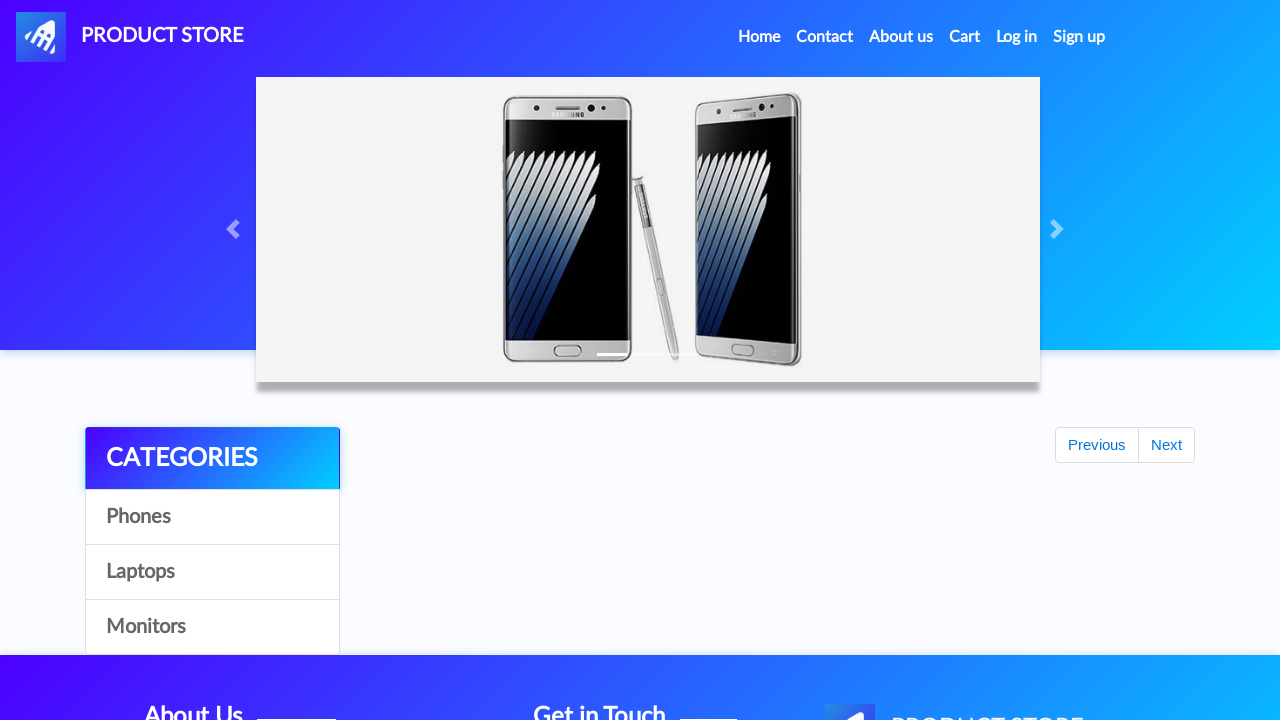

Retrieved page title
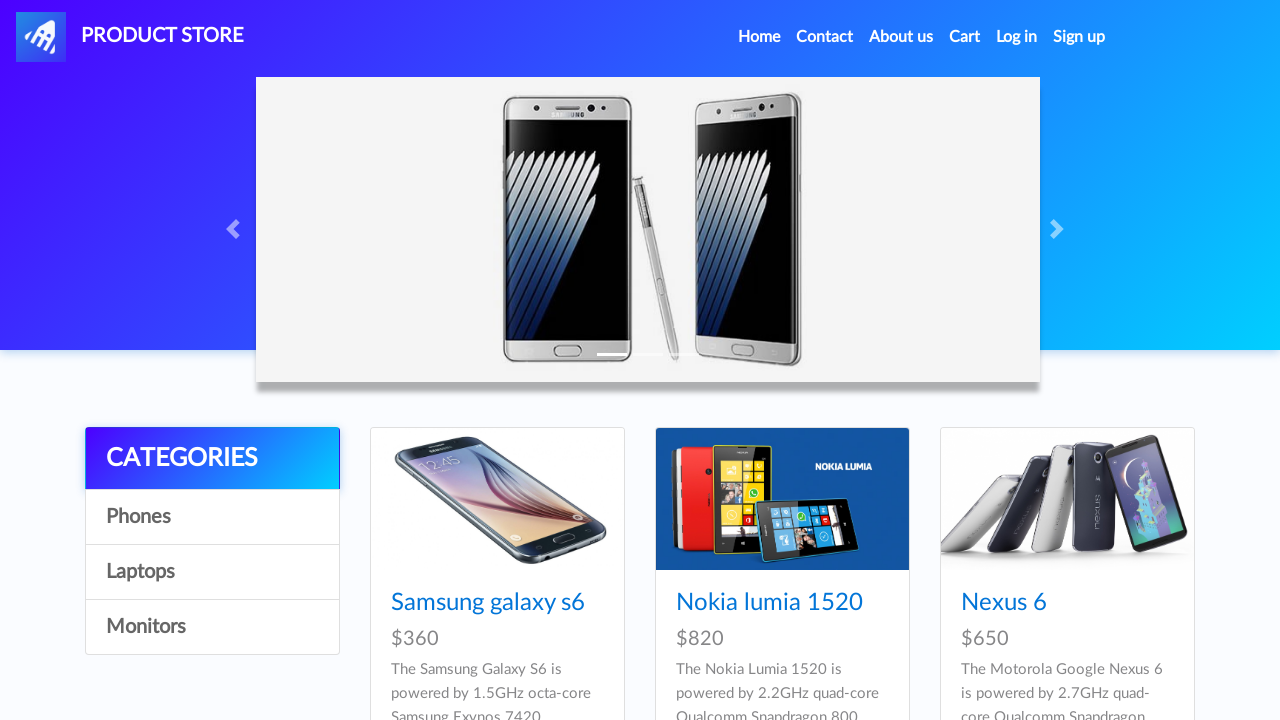

Verified page title contains 'STORE'
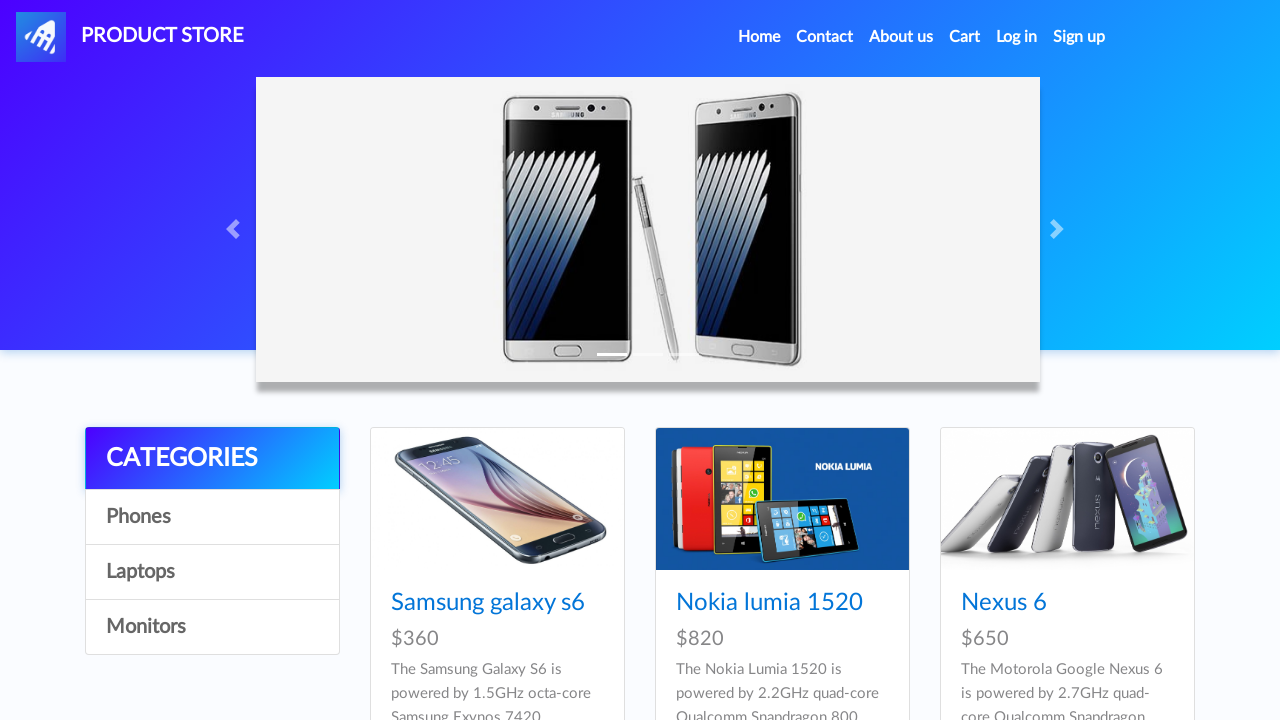

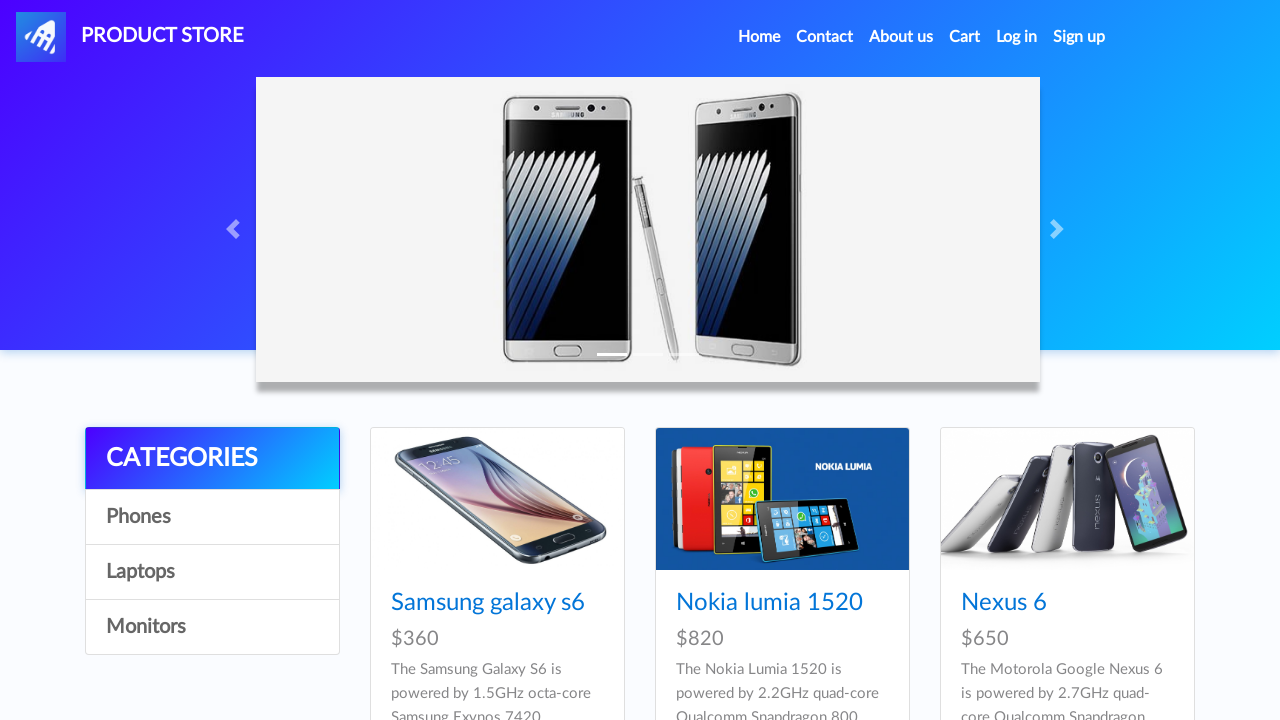